Tests page navigation by visiting a Selenium tutorial blog and clicking on a link to the Group Test in TestNG article, then verifying the page title.

Starting URL: https://seleniumatfingertips.wordpress.com/

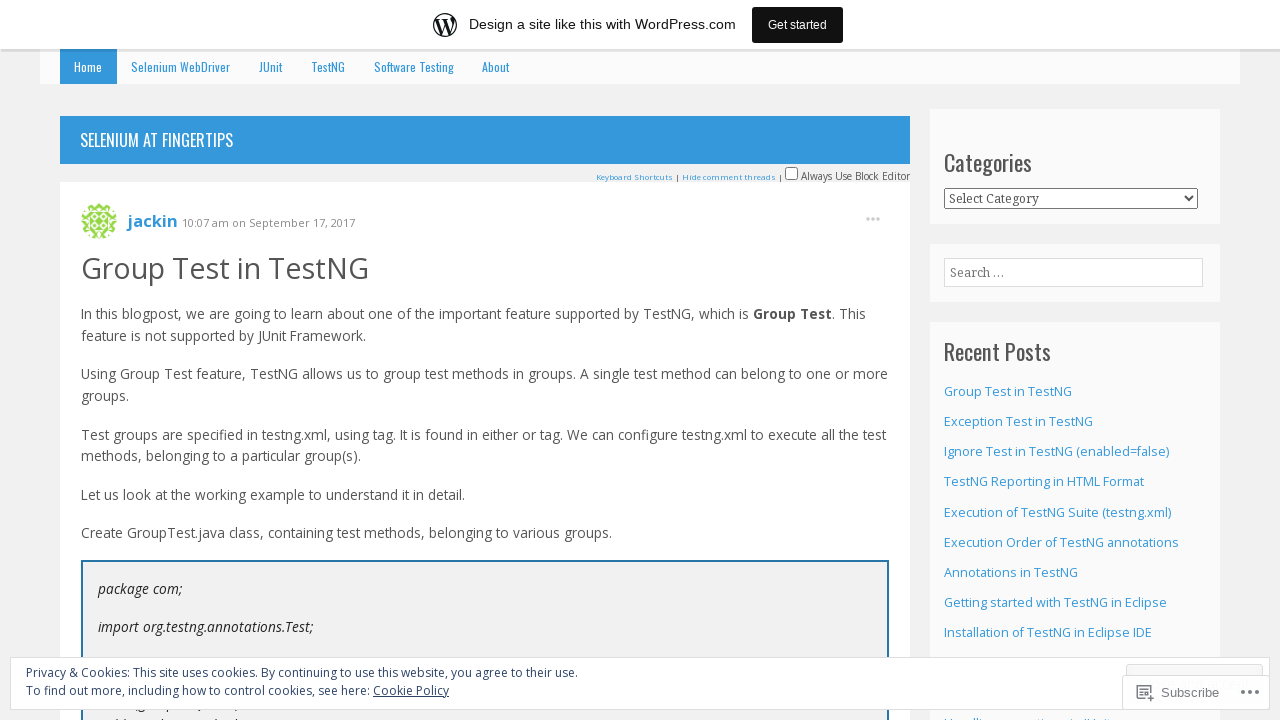

Navigated to Selenium at Fingertips blog homepage
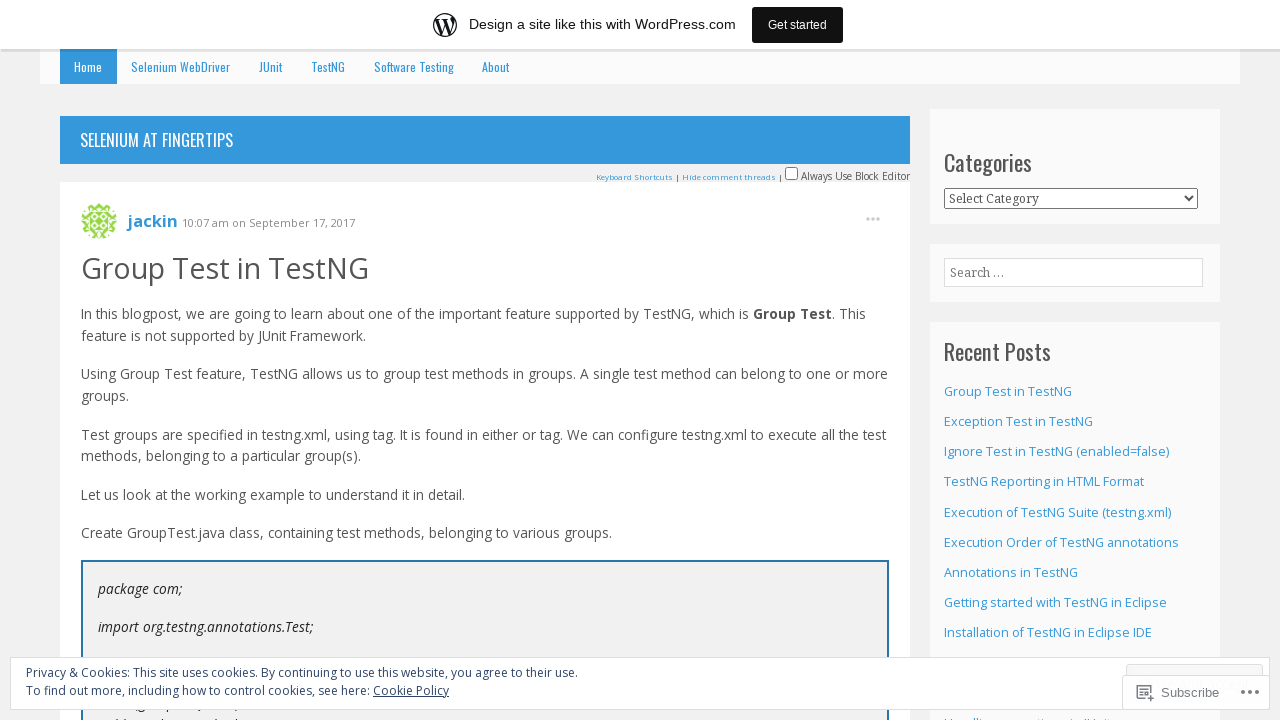

Clicked on 'Group Test in TestNG' link at (225, 267) on a:has-text('Group Test in TestNG')
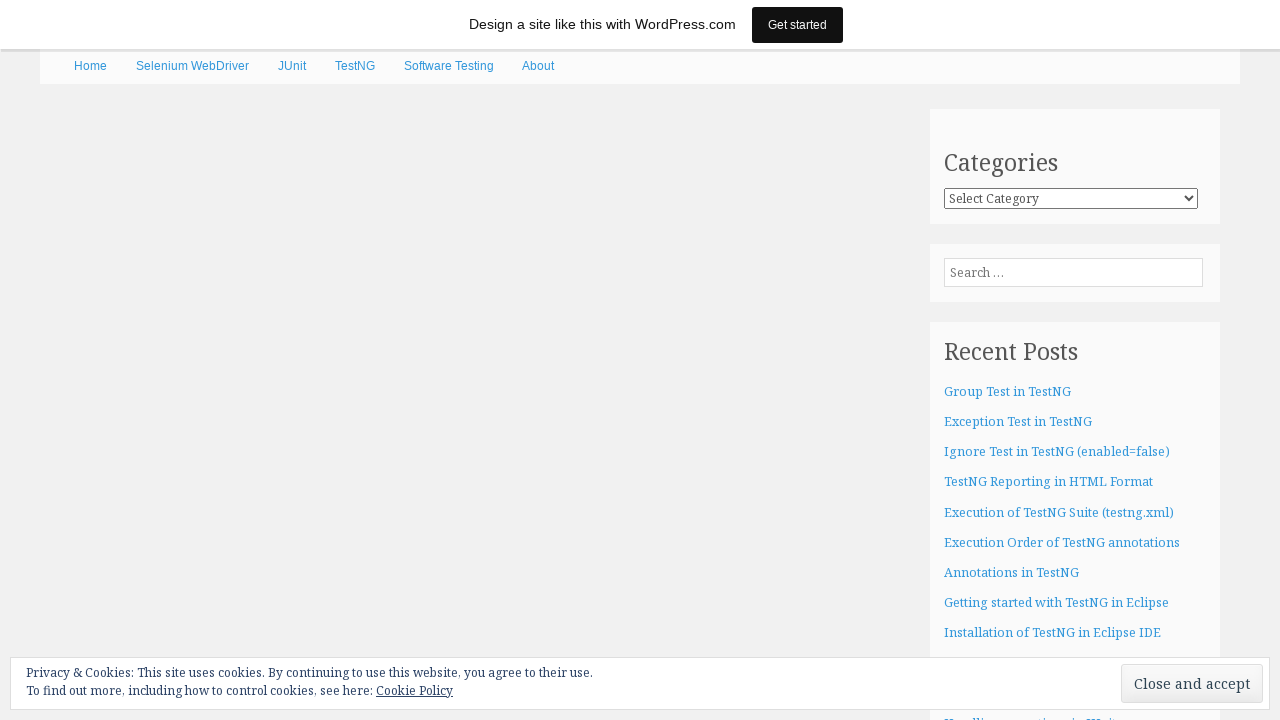

Verified page title is 'Group Test in TestNG | Selenium at Fingertips'
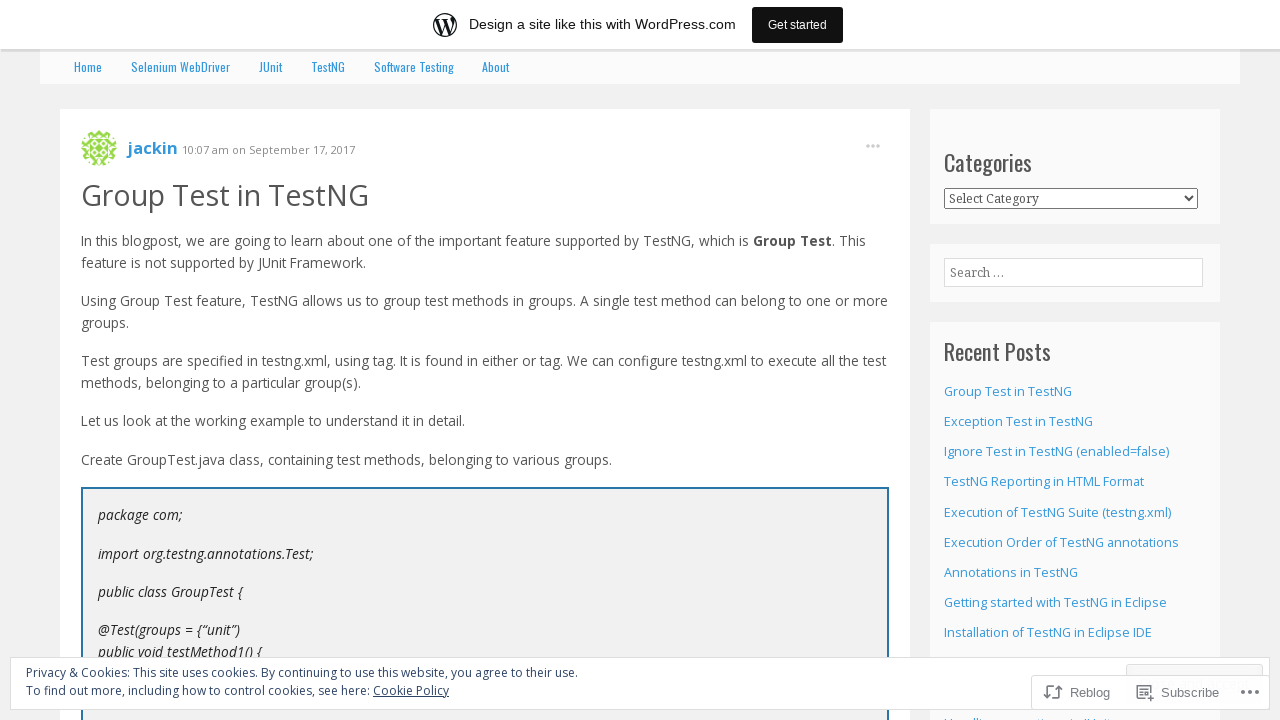

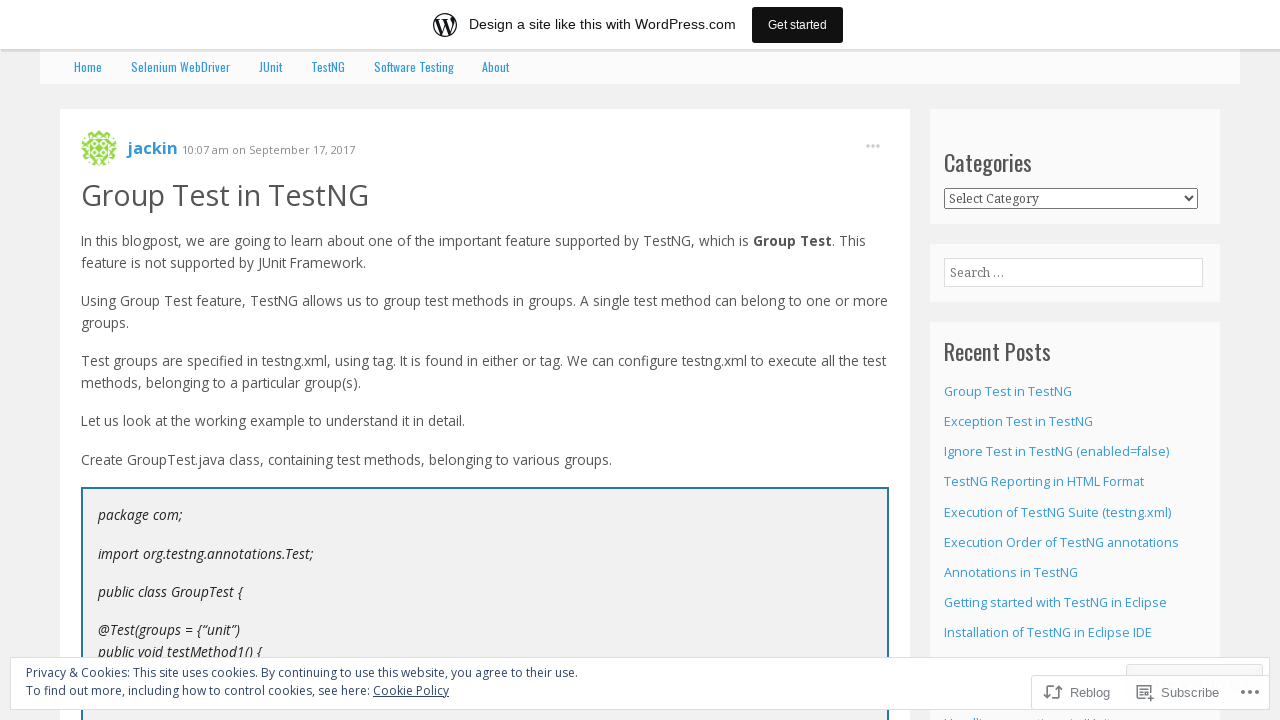